Tests navigation to Top Lists section and verifies Shakespeare language position in various top lists

Starting URL: http://www.99-bottles-of-beer.net/

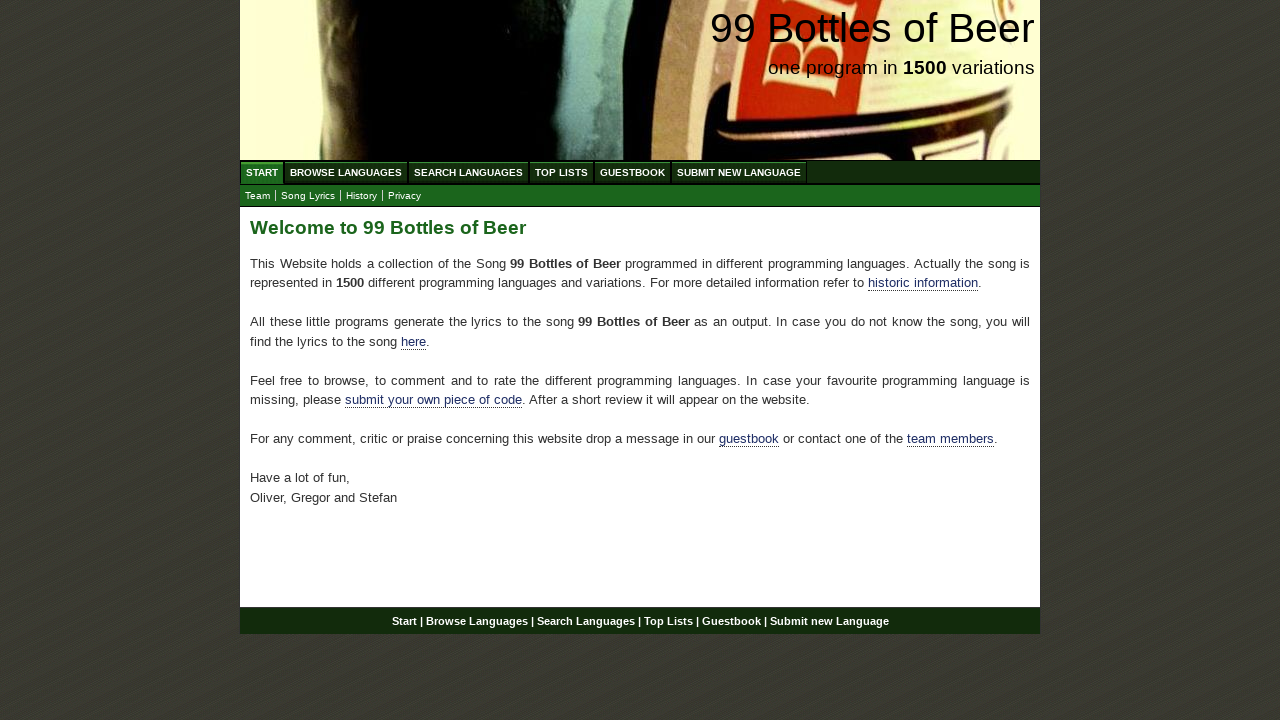

Clicked Top Lists link to navigate to Top Lists section at (562, 172) on text=Top Lists
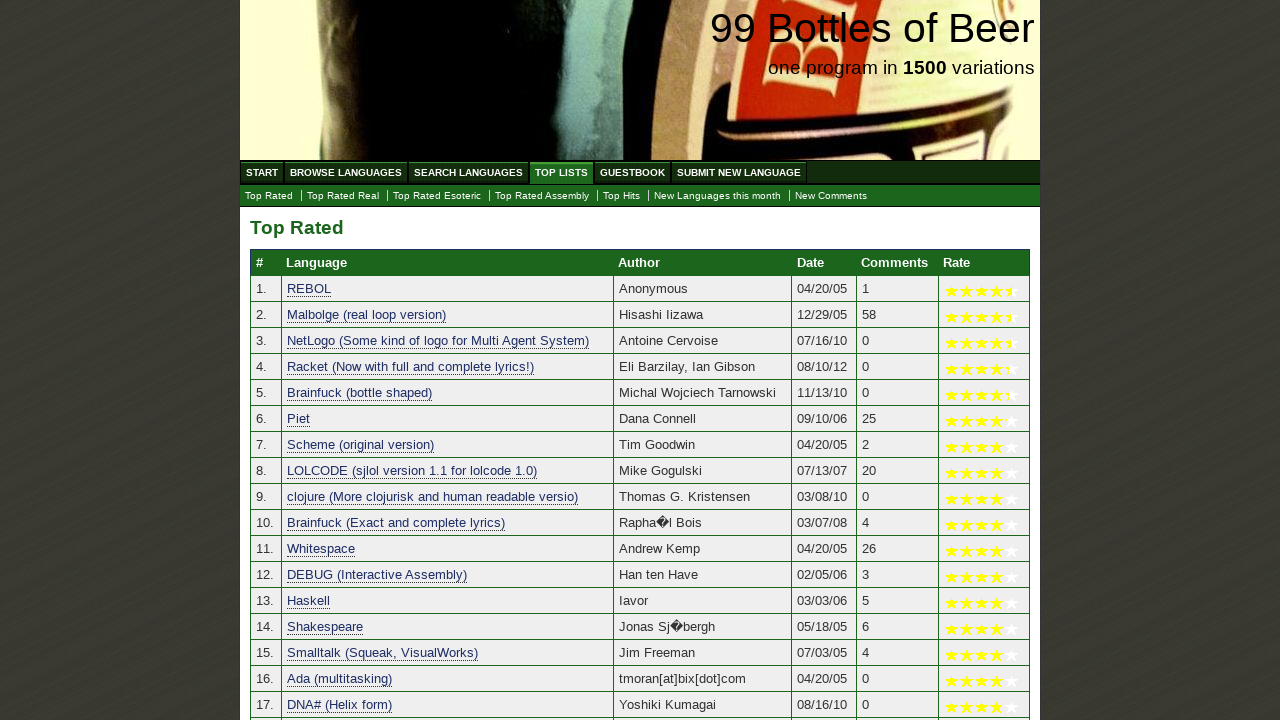

Verified Shakespeare language appears in Top Rated list
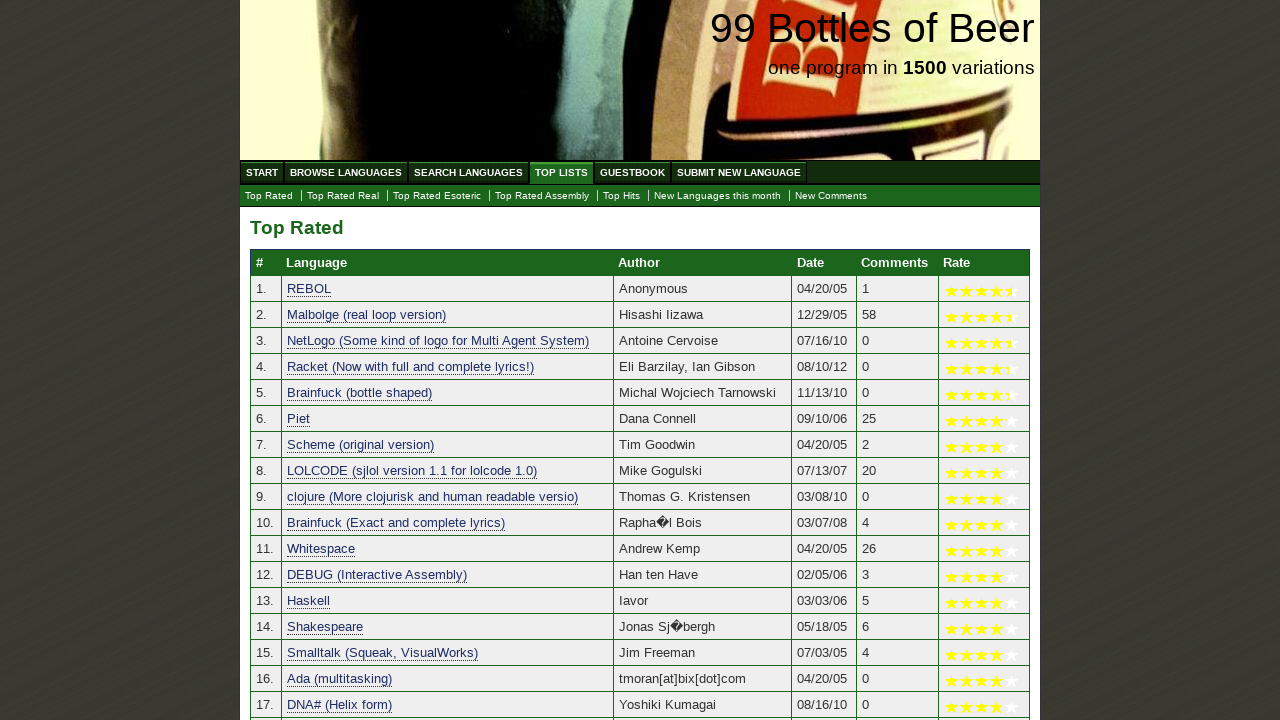

Clicked Top Rated Esoteric to view esoteric language rankings at (437, 196) on text=Top Rated Esoteric
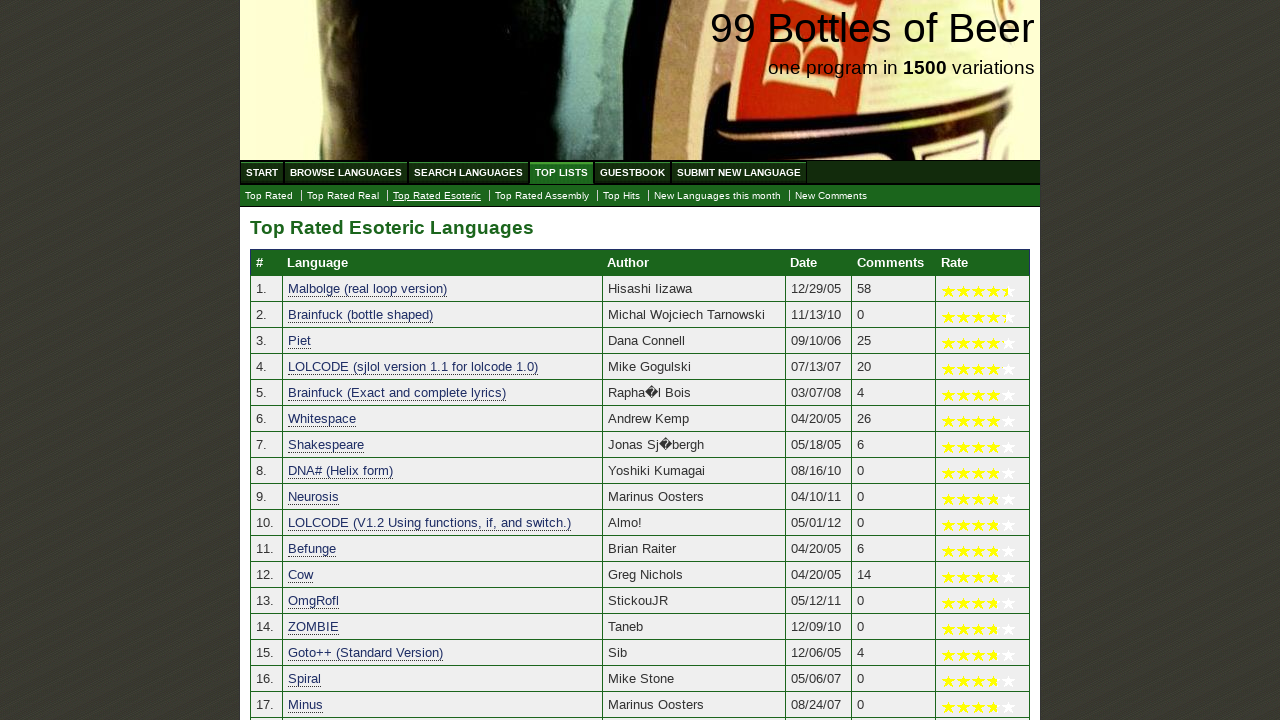

Verified Shakespeare language appears in Top Rated Esoteric list
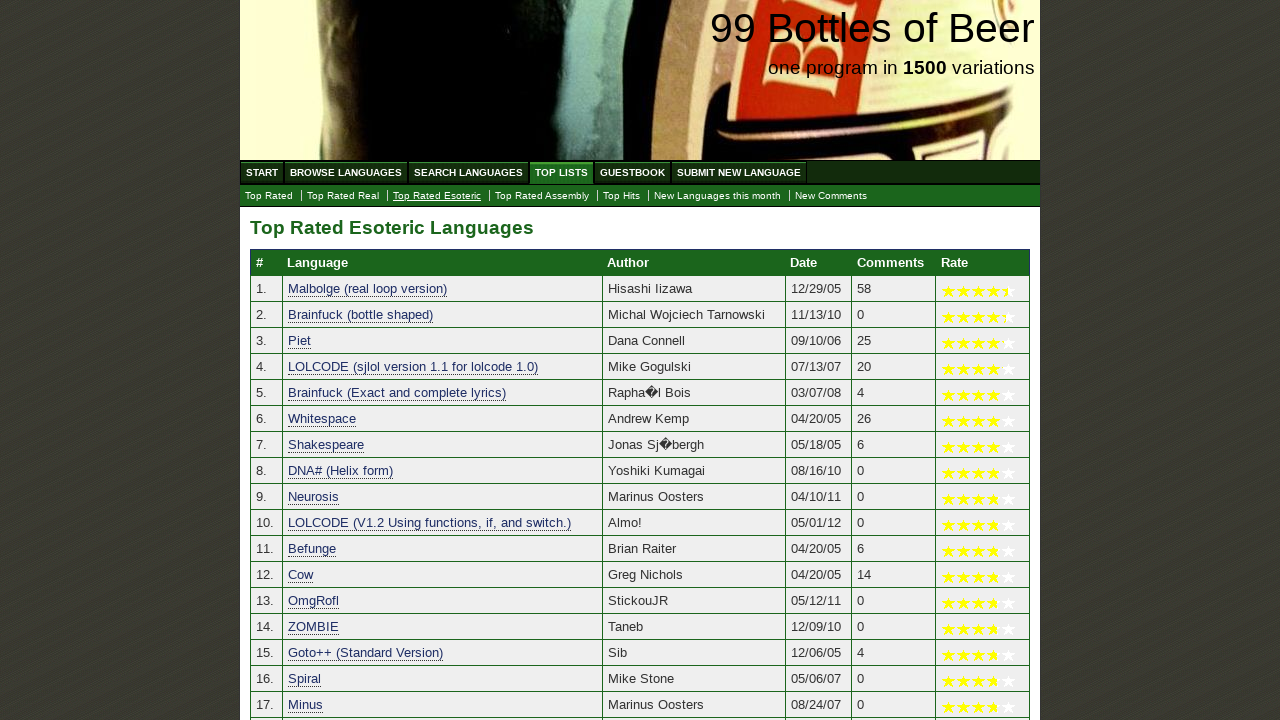

Clicked Top Hits to view most popular languages at (622, 196) on text=Top Hits
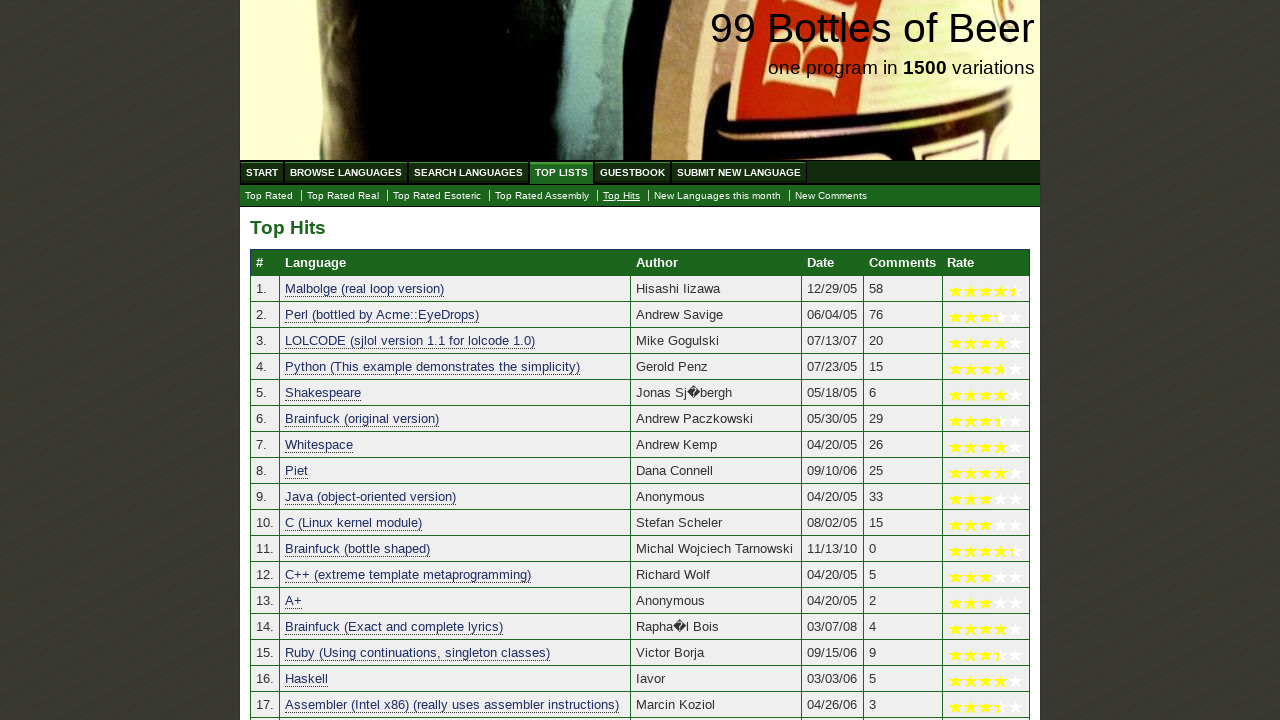

Verified Shakespeare language appears in Top Hits list
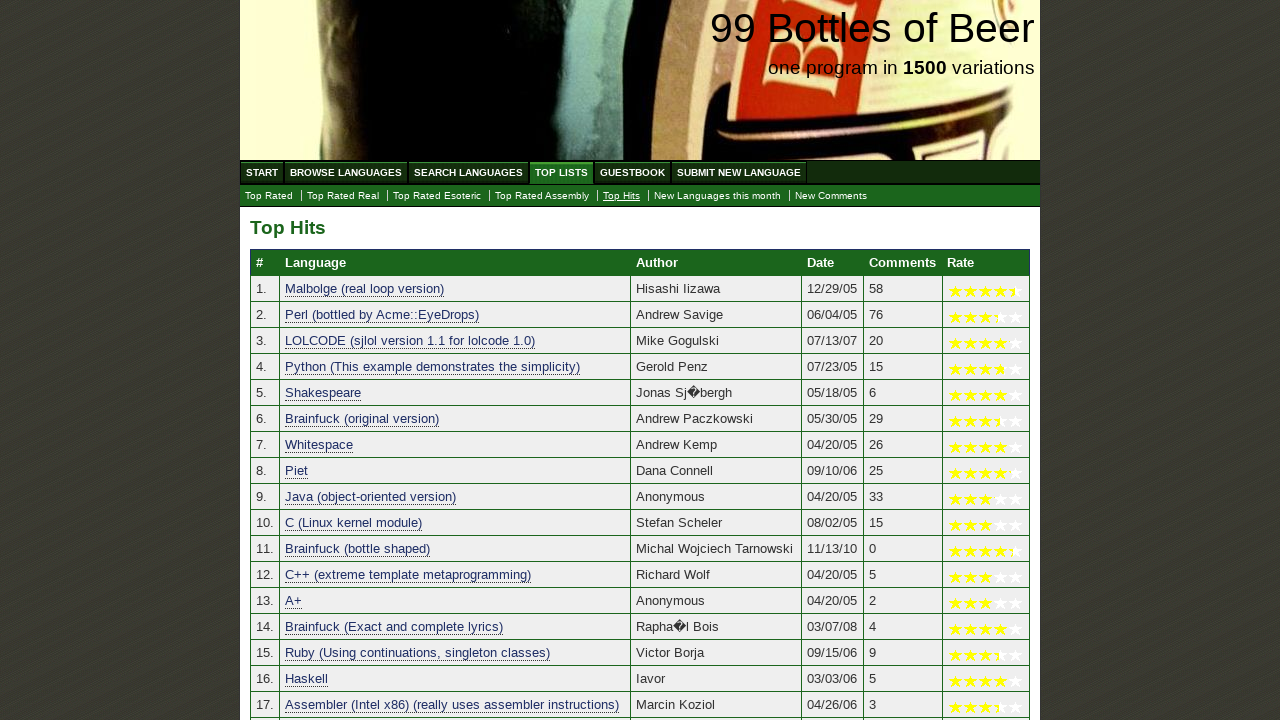

Clicked Top Rated Real to view top-rated real programming languages at (343, 196) on text=Top Rated Real
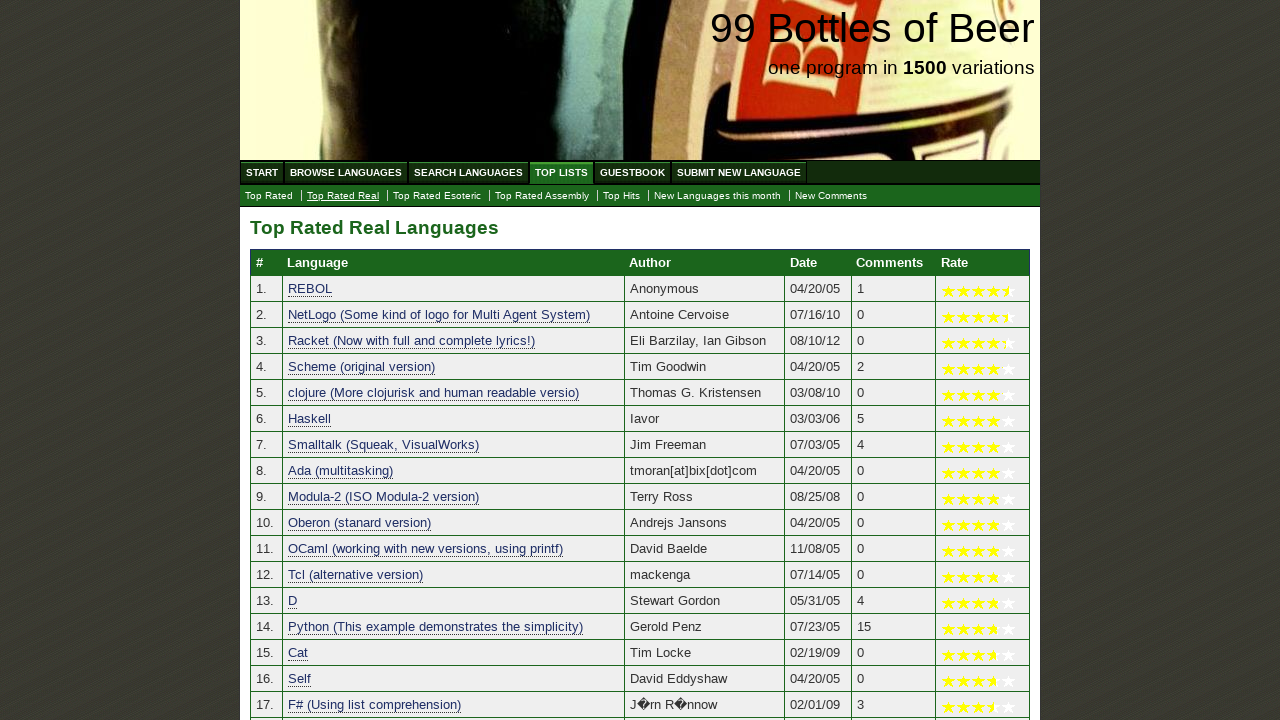

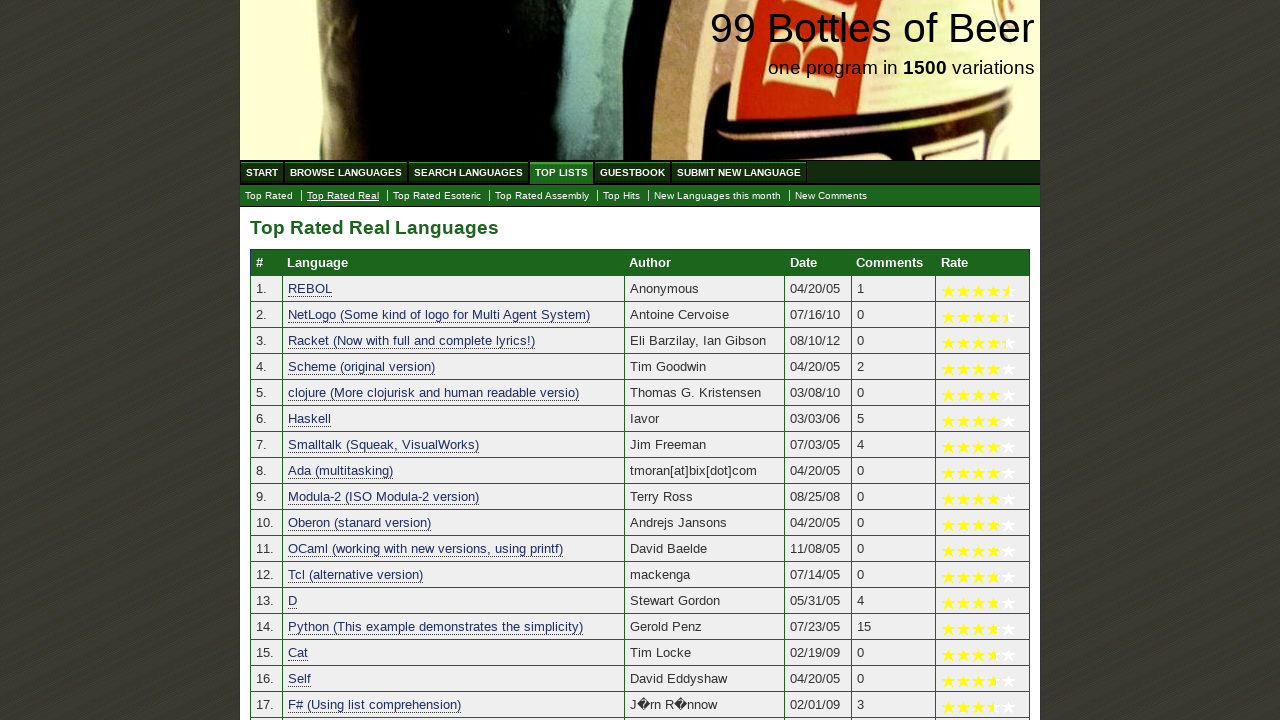